Clicks on the logo in the navbar to verify it's clickable

Starting URL: https://famcare.app/

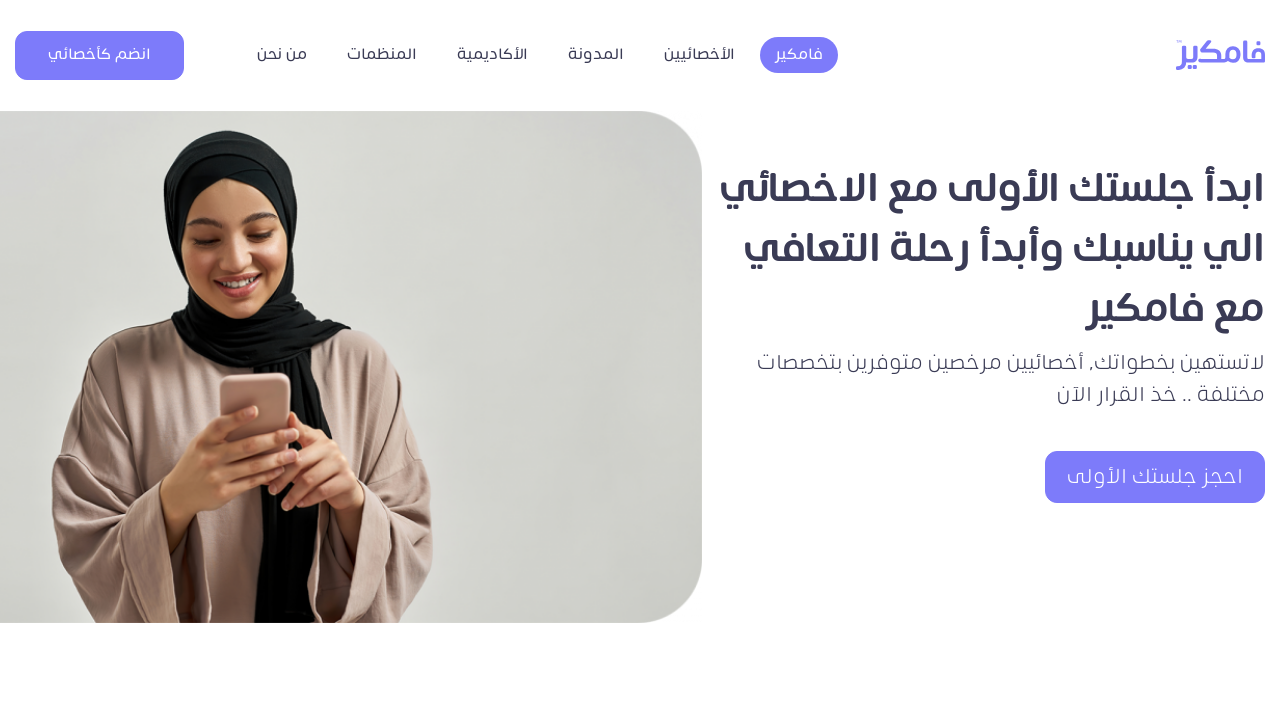

Clicked the logo in the navbar at (1220, 55) on .navbar-brand
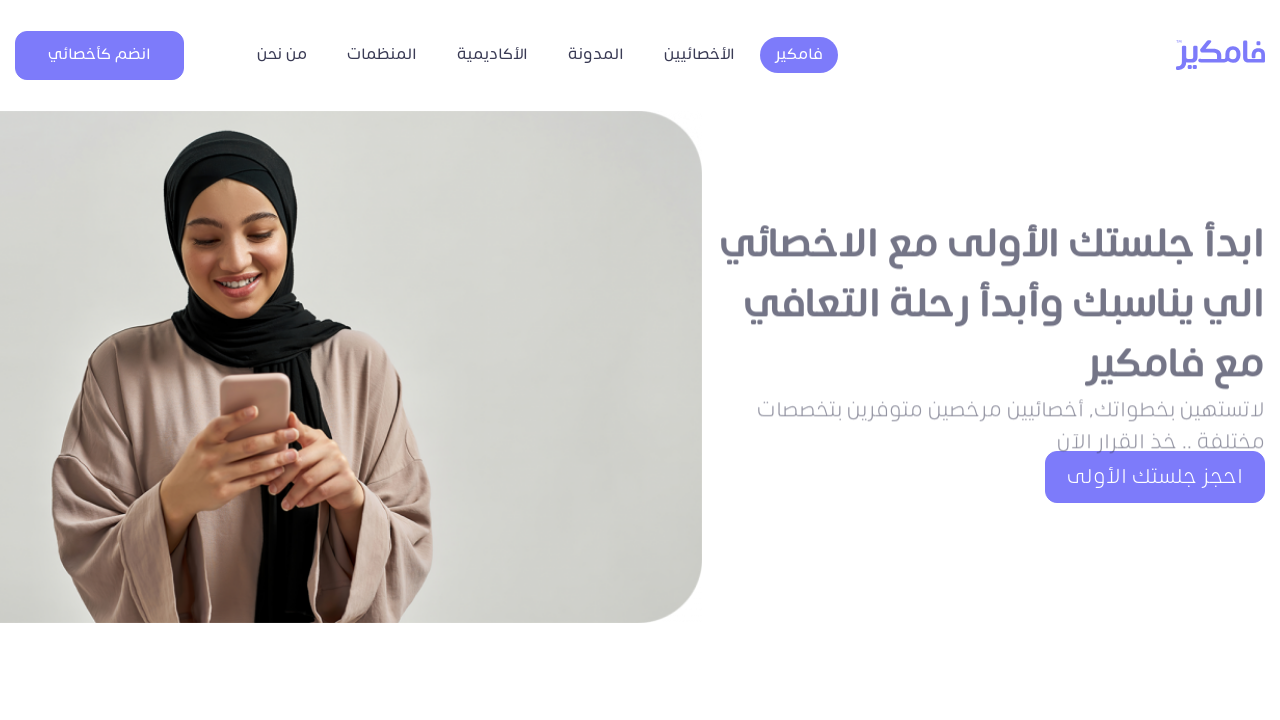

Verified navbar brand logo is still displayed after click
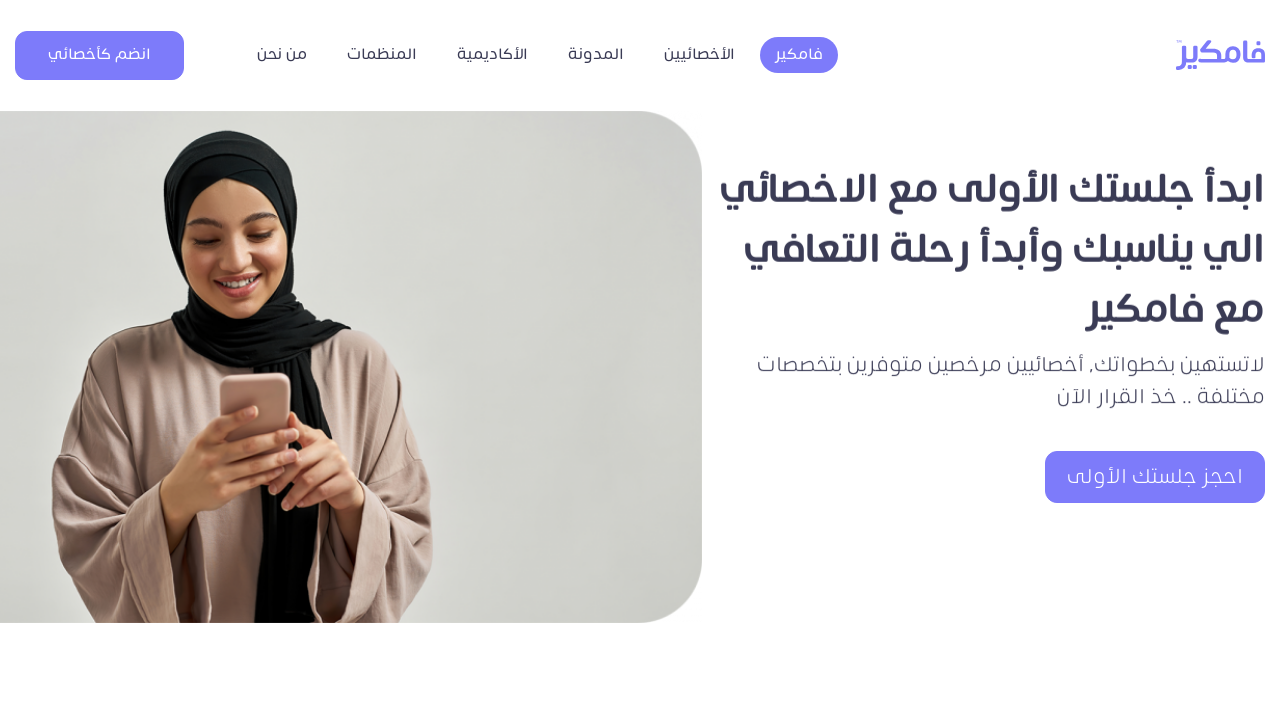

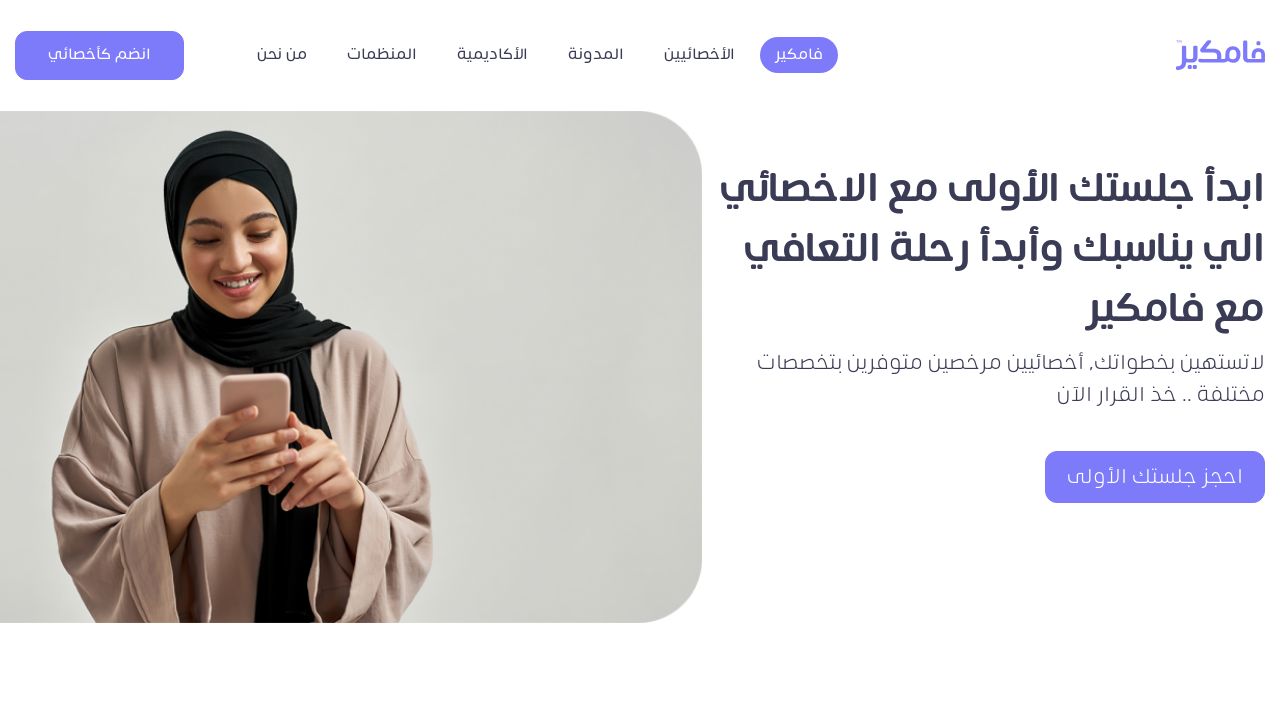